Navigates to the Demoblaze demo e-commerce site and verifies that navigation links are present on the page

Starting URL: https://www.demoblaze.com/index.html

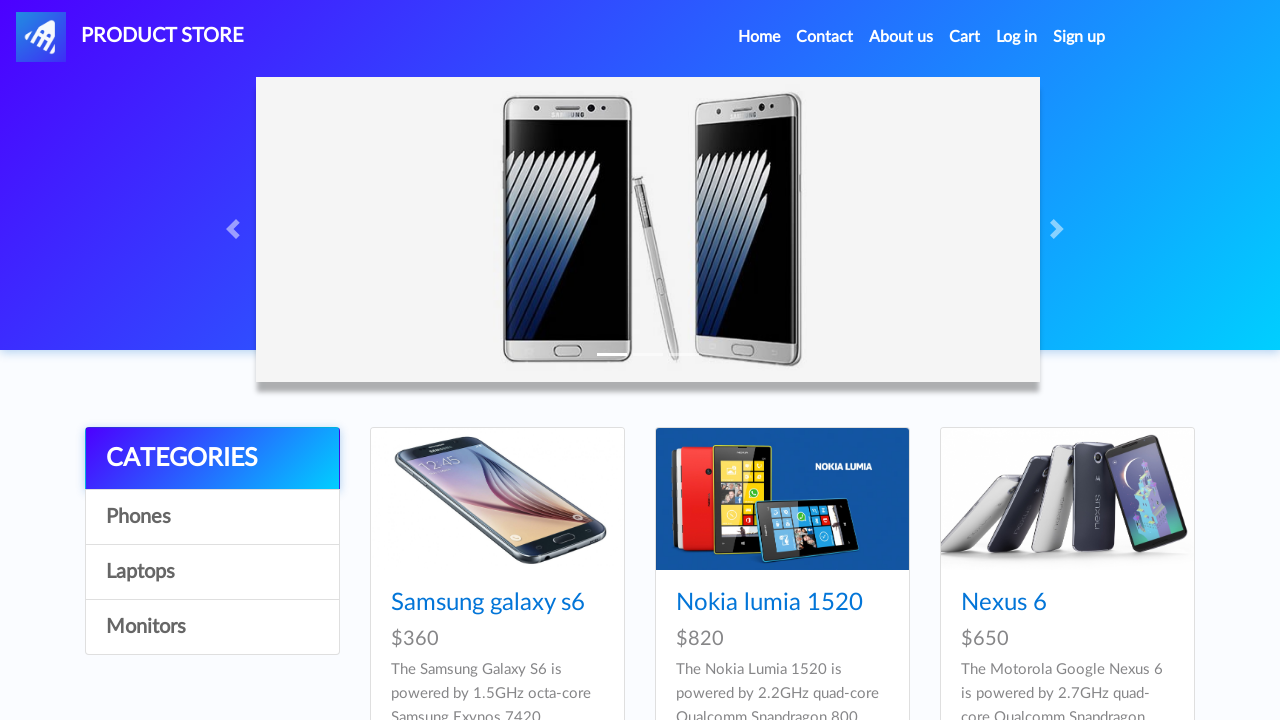

Waited for navigation links to load on Demoblaze page
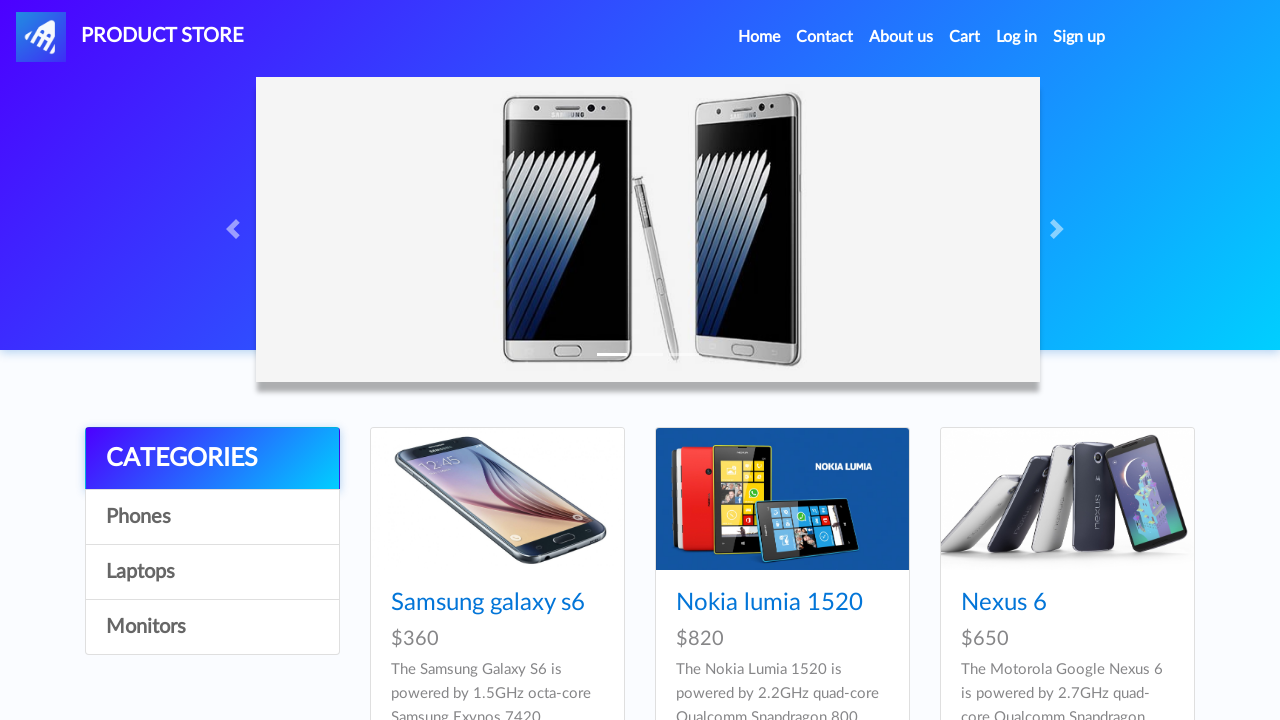

Located all navigation links on the page
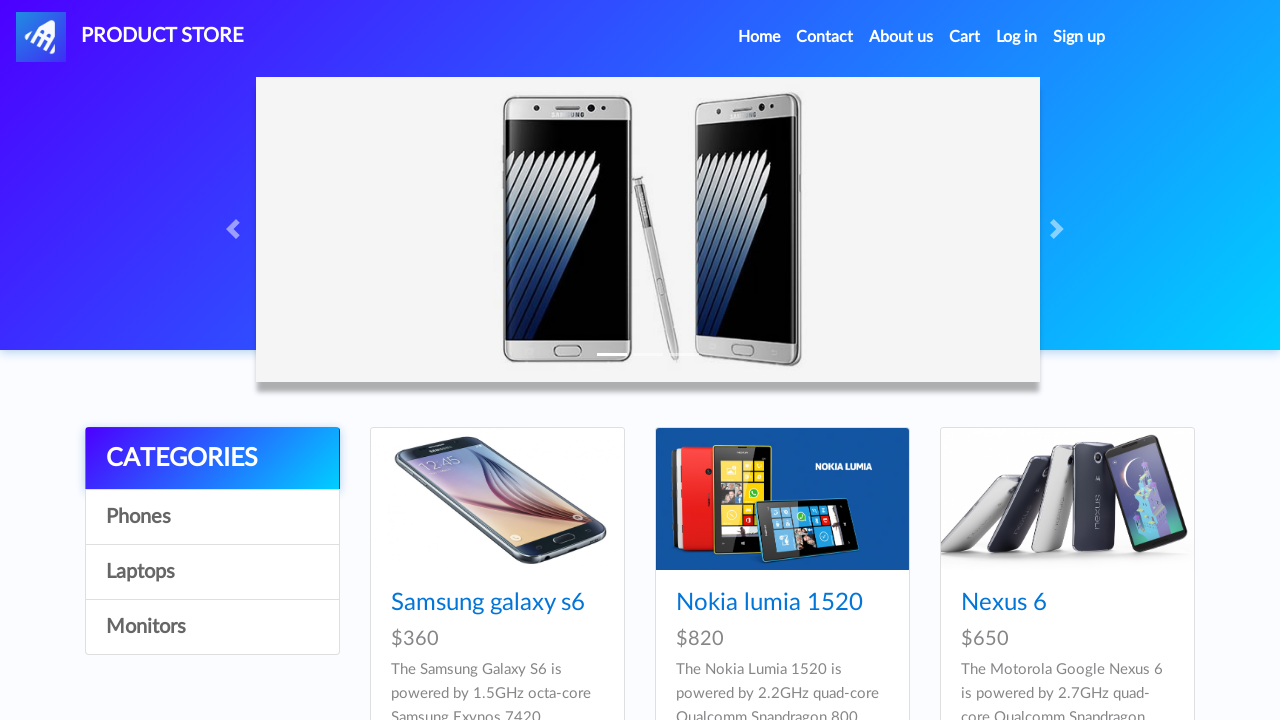

Verified that 33 navigation links are present on the page
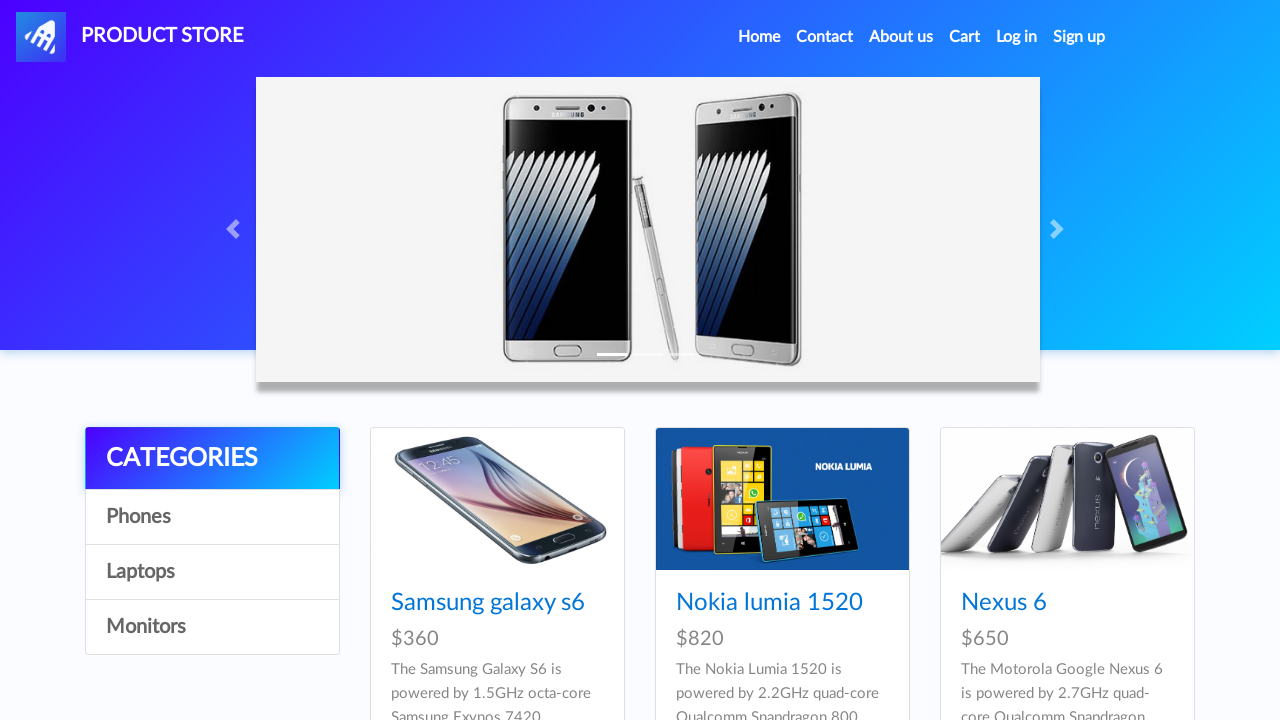

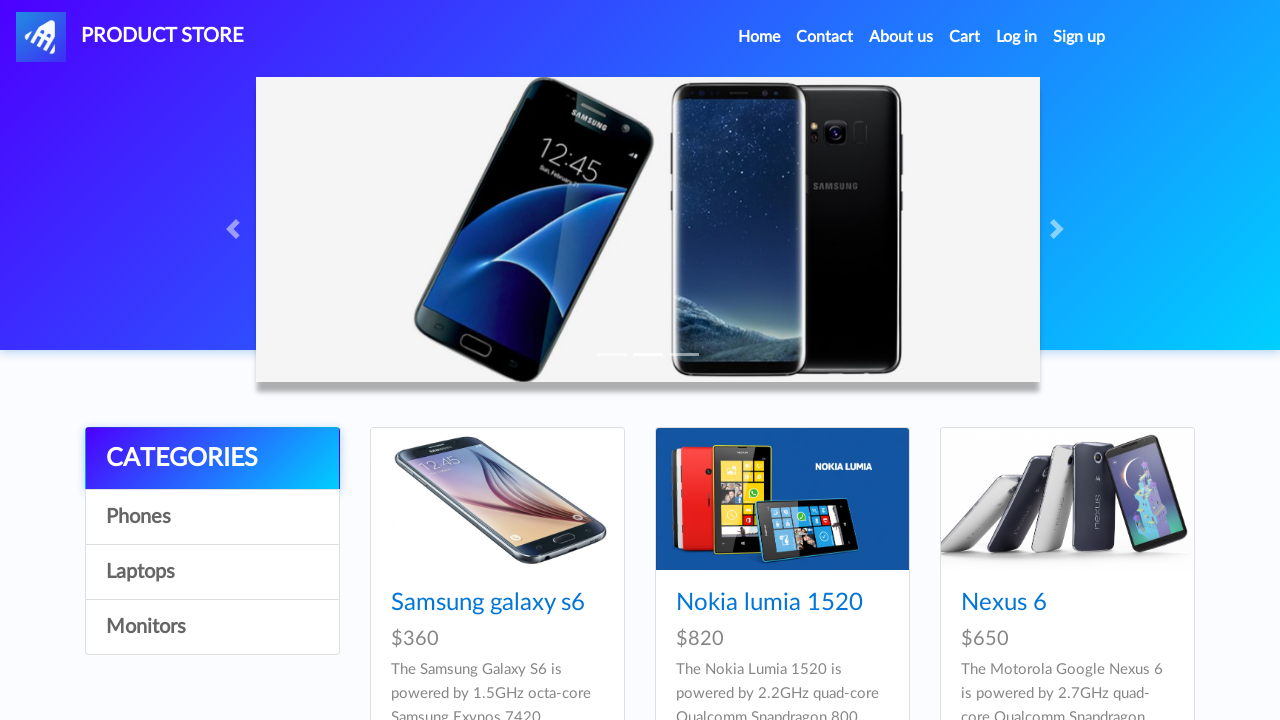